Verifies the SeleniumHQ homepage title and navigates to the Downloads page by clicking the Download link, then verifies the Downloads page title

Starting URL: http://seleniumhq.org

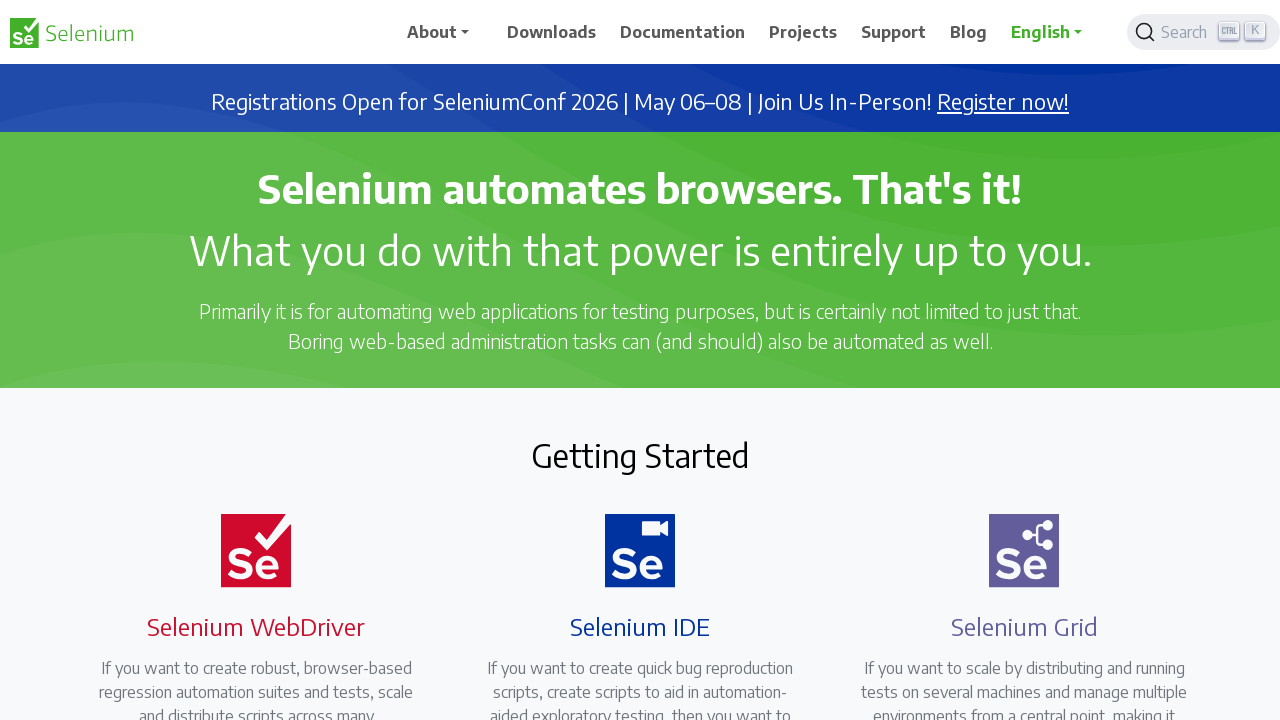

Set viewport size to 1920x1080
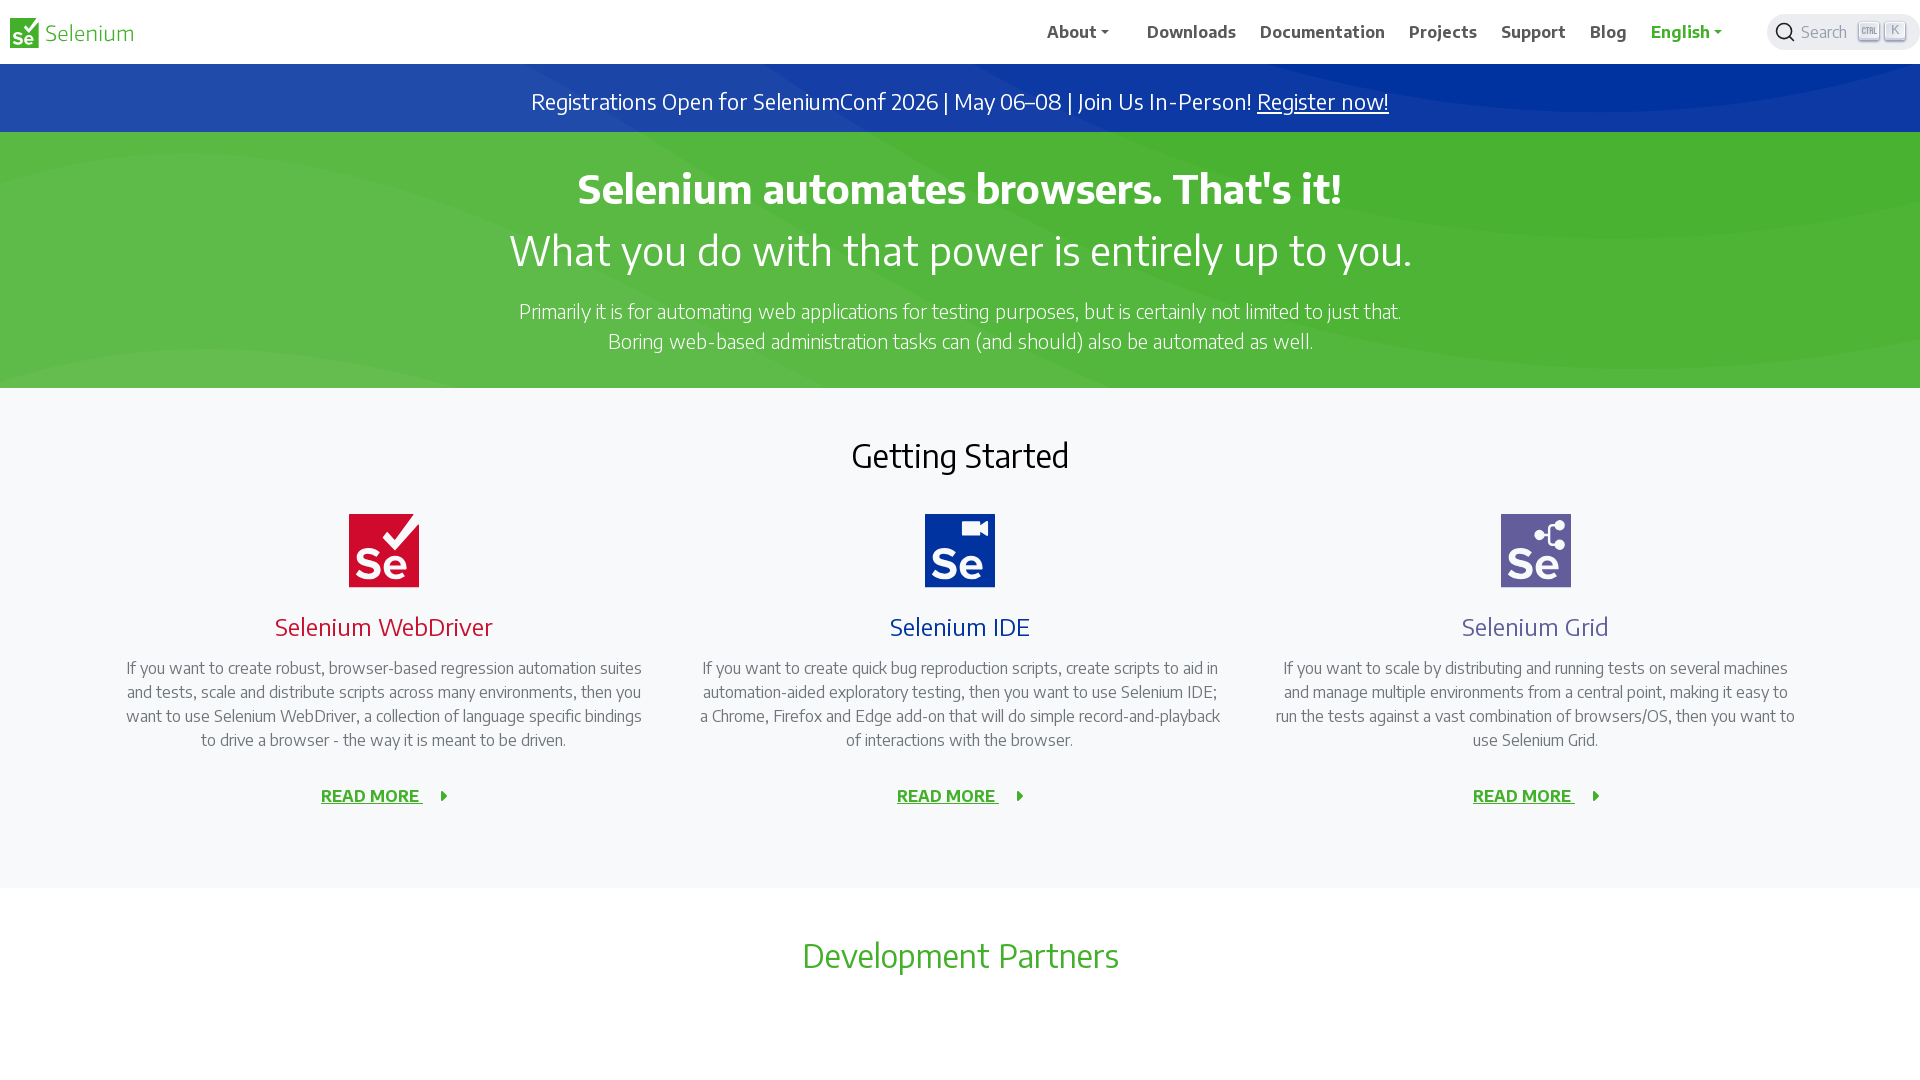

Retrieved page title: 'Selenium'
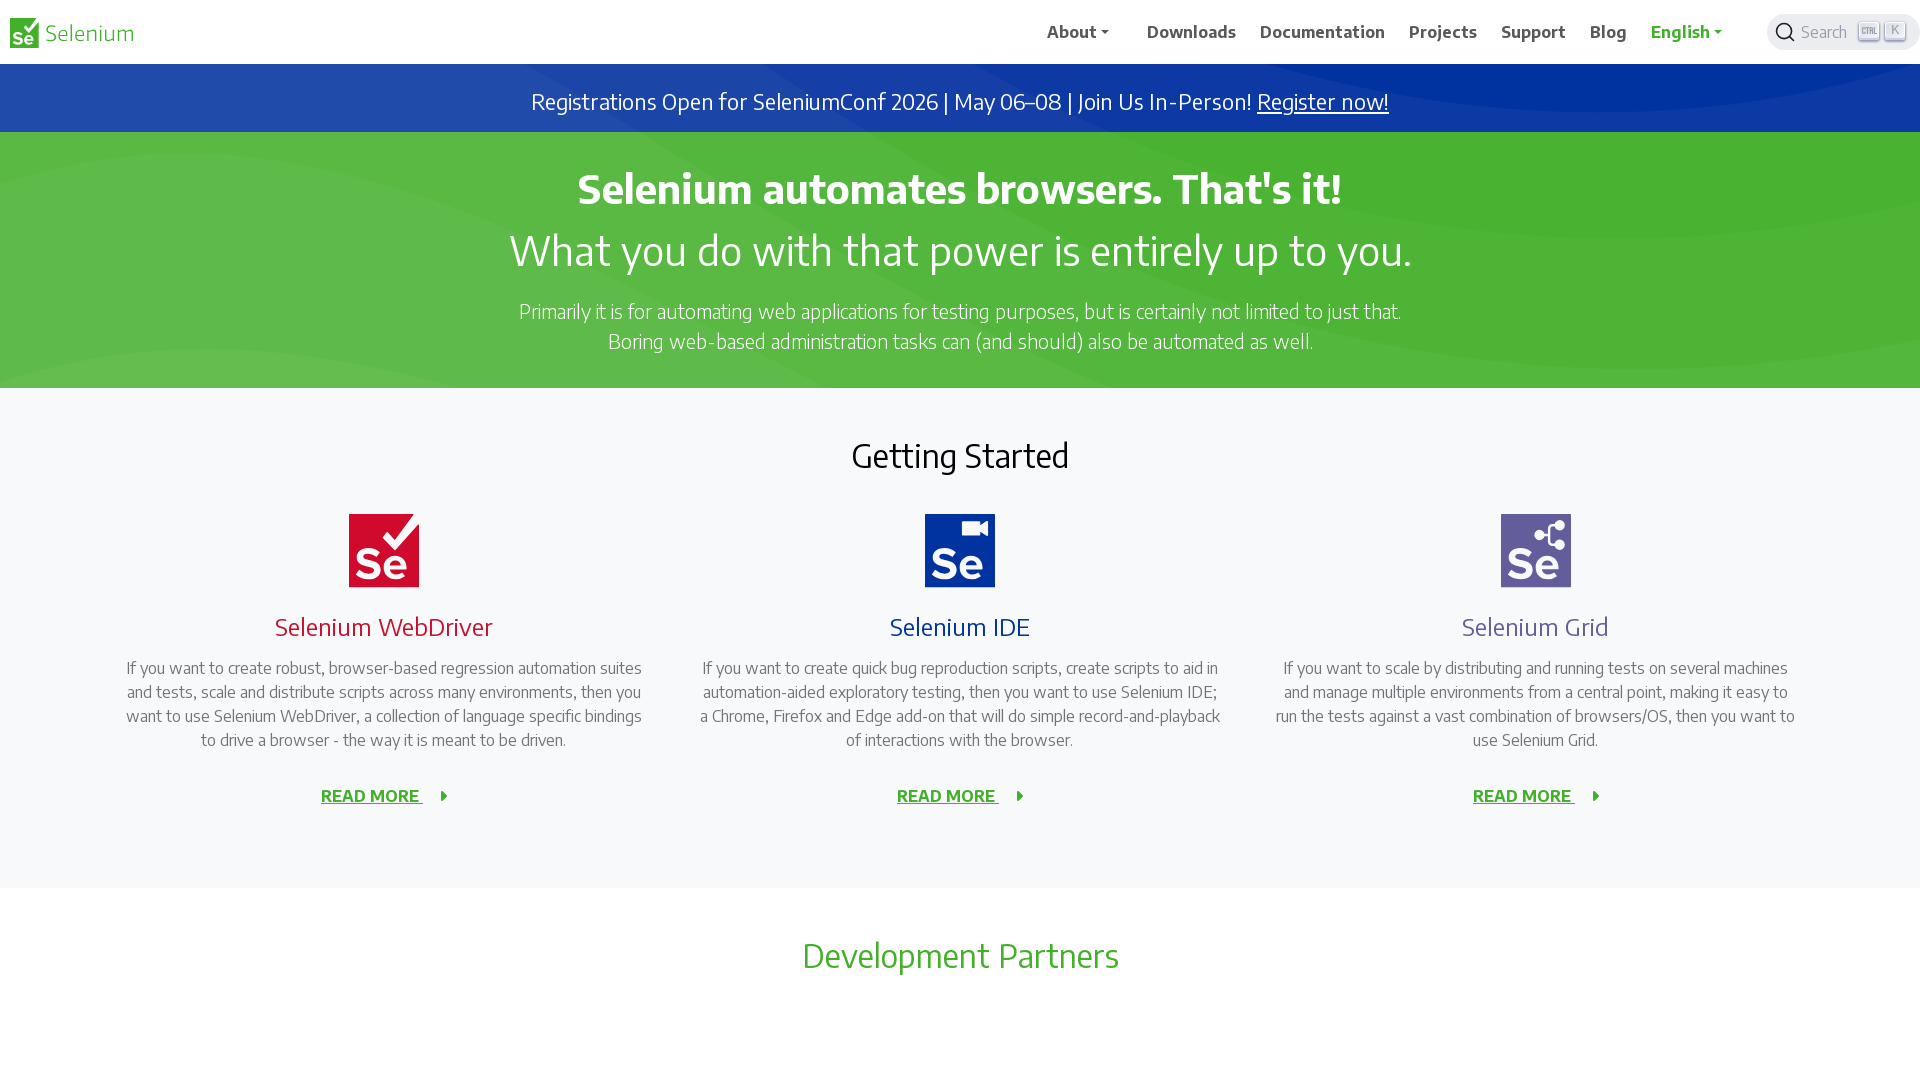

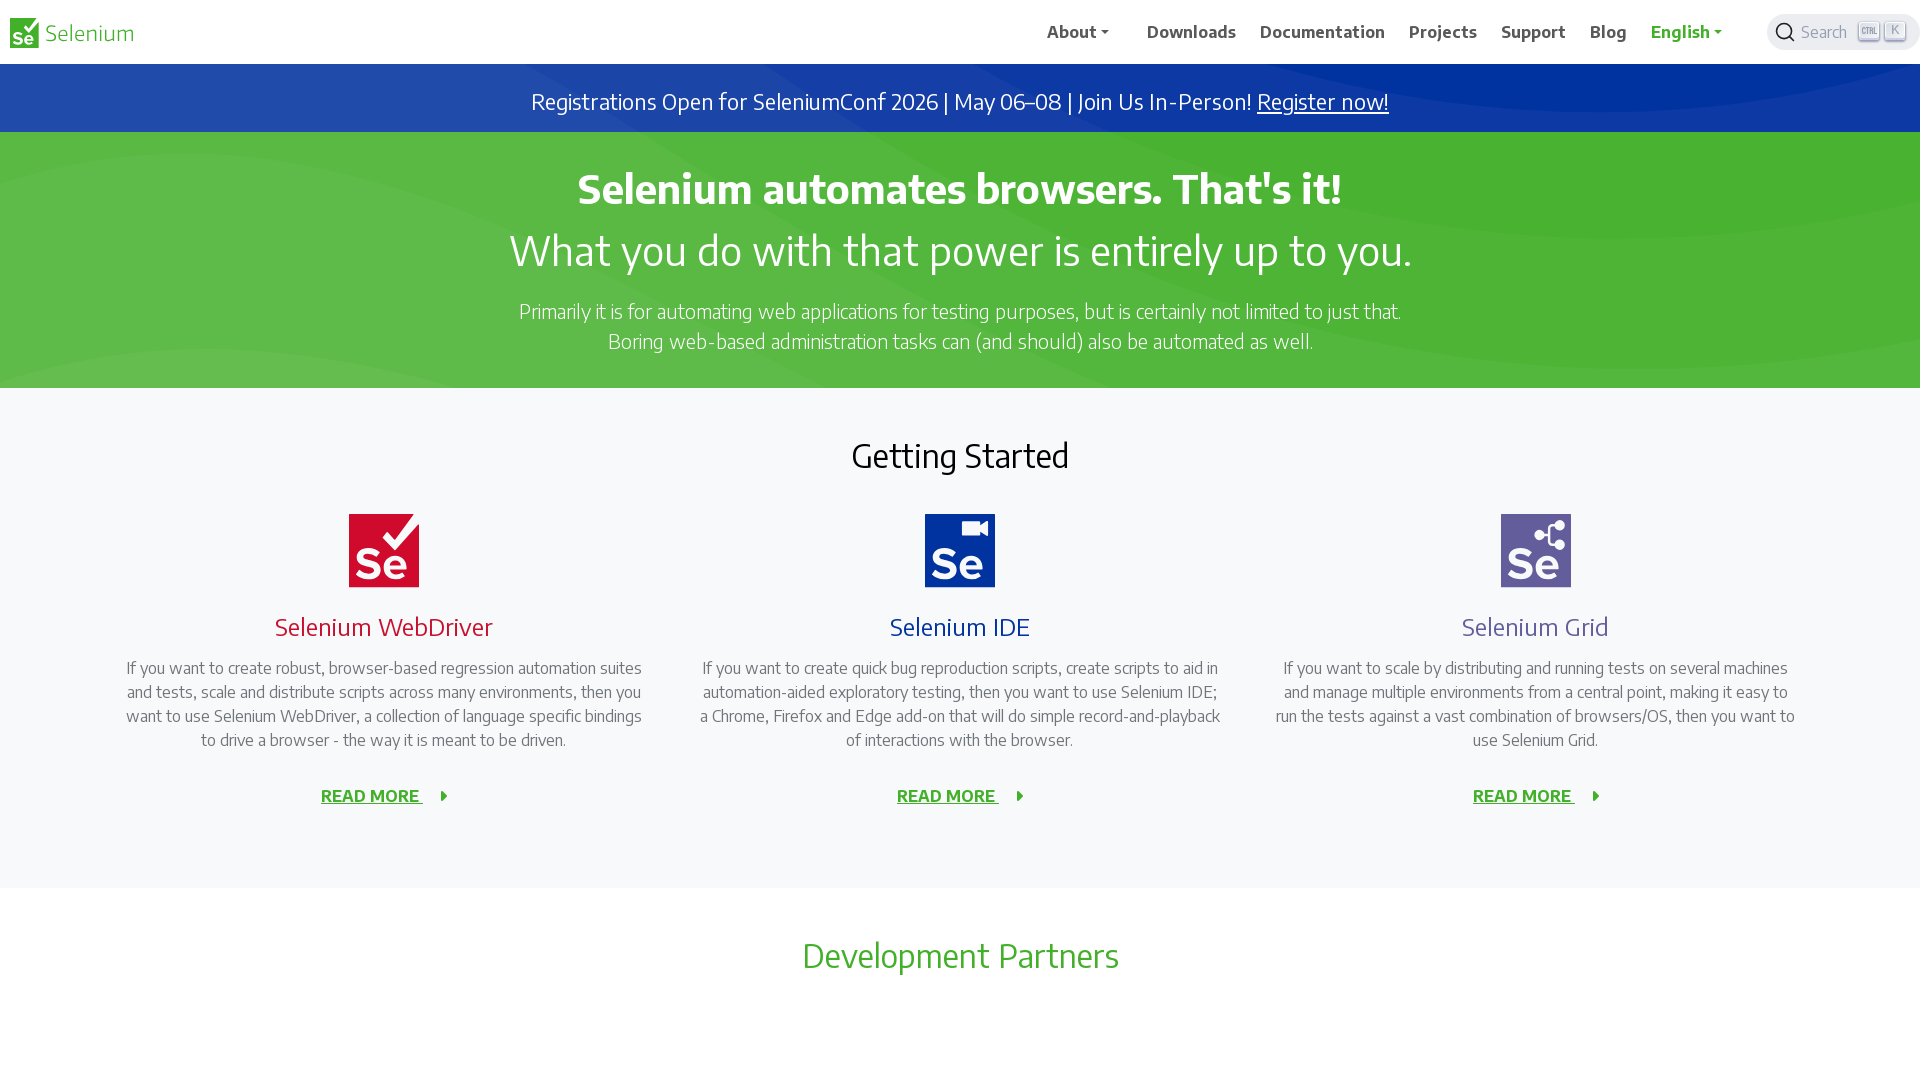